Tests JavaScript alert handling by clicking a button to trigger a simple alert and then accepting it

Starting URL: https://v1.training-support.net/selenium/javascript-alerts

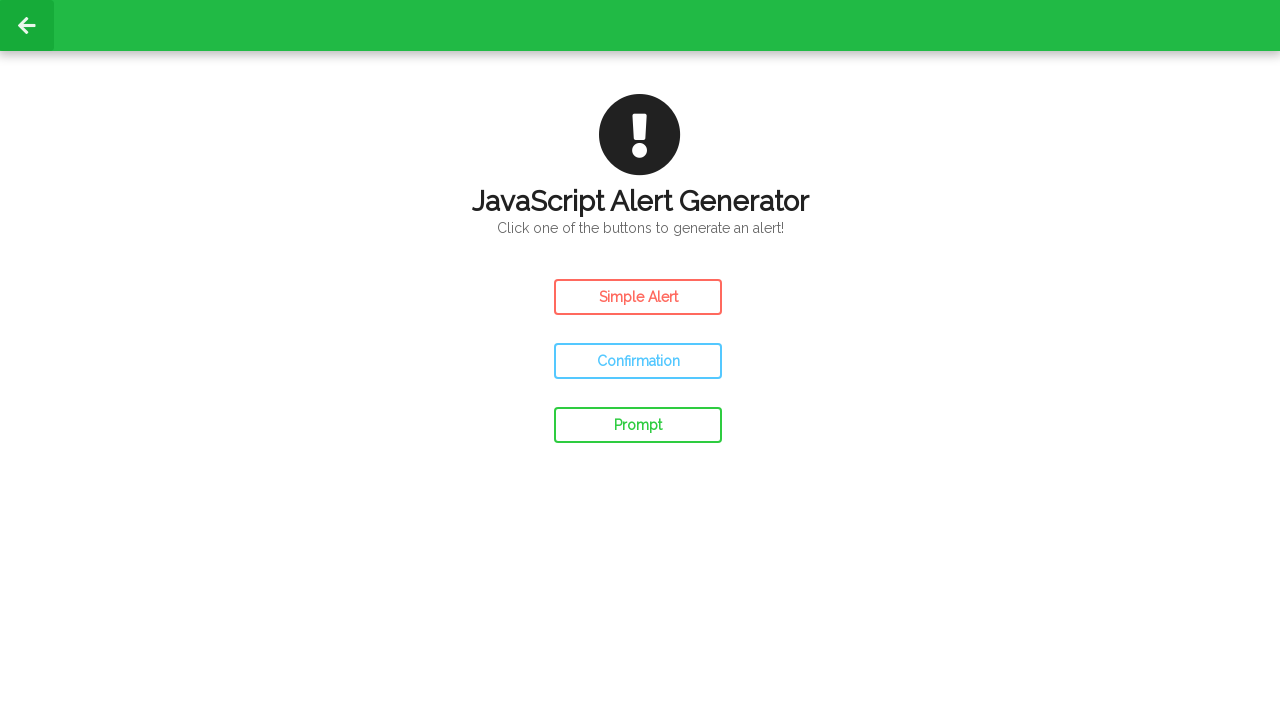

Clicked the simple alert button at (638, 297) on #simple
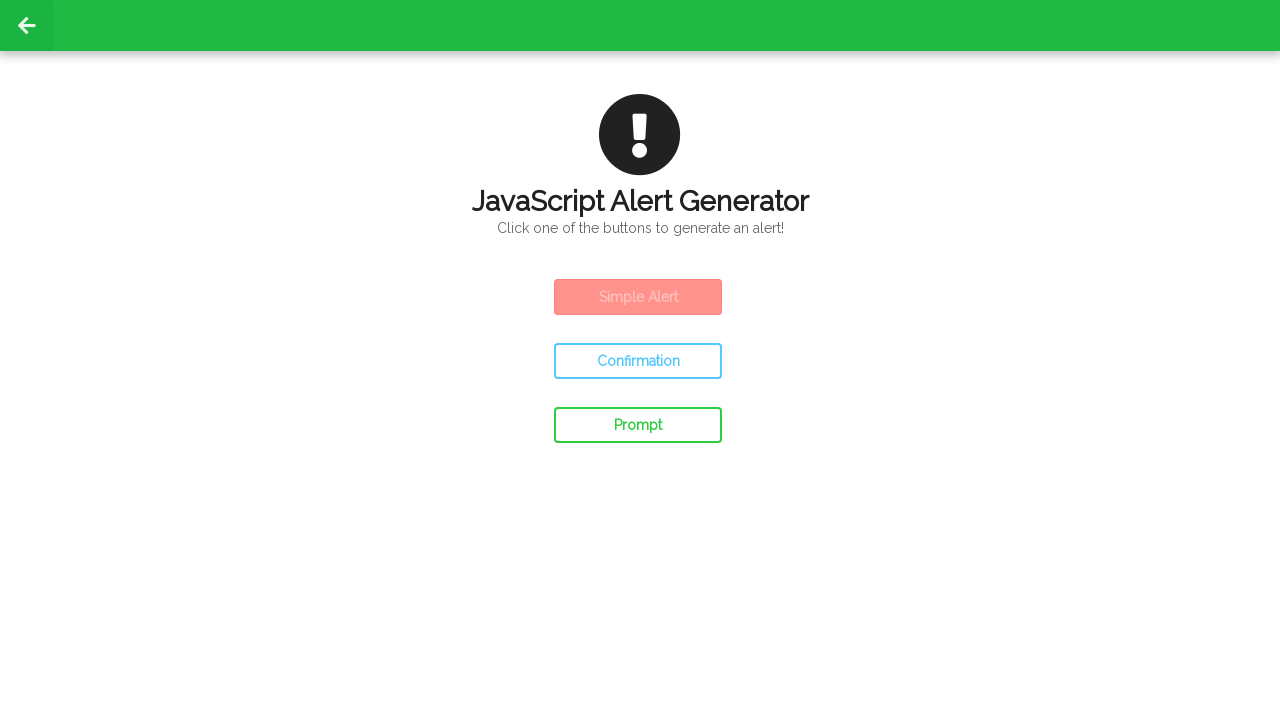

Set up event listener to accept JavaScript dialogs
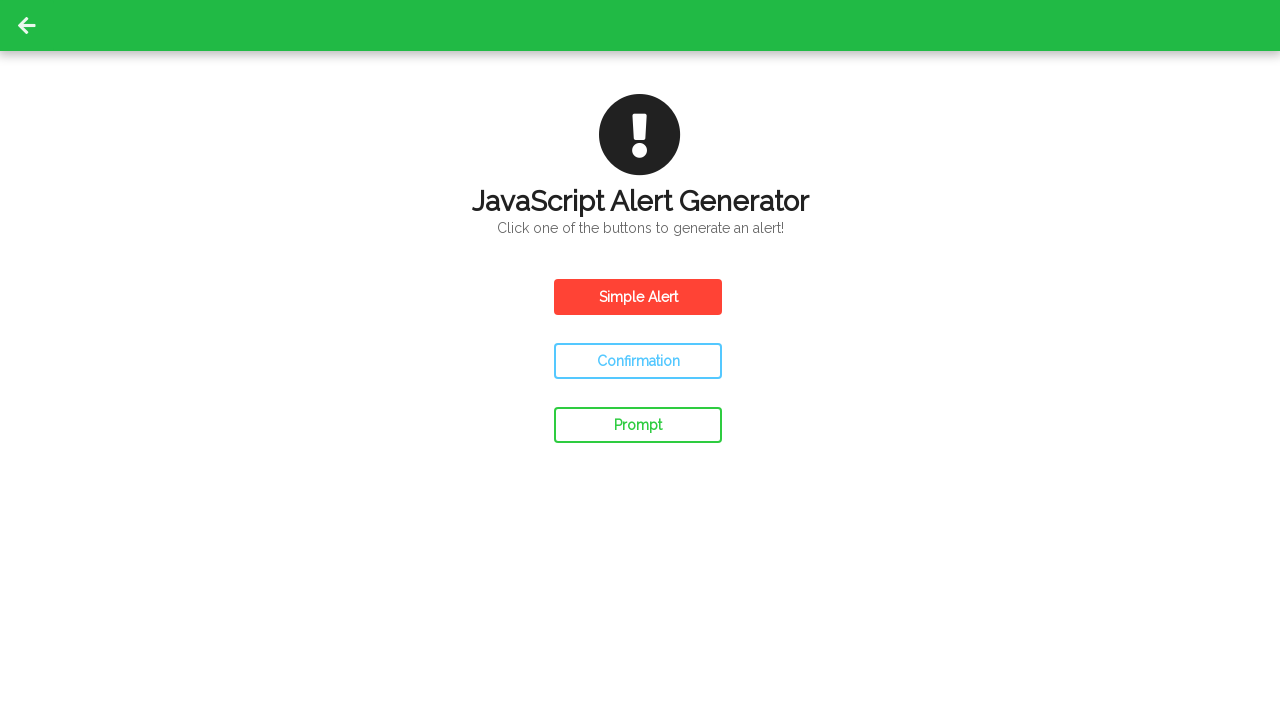

Clicked the simple alert button again to demonstrate dialog handling at (638, 297) on #simple
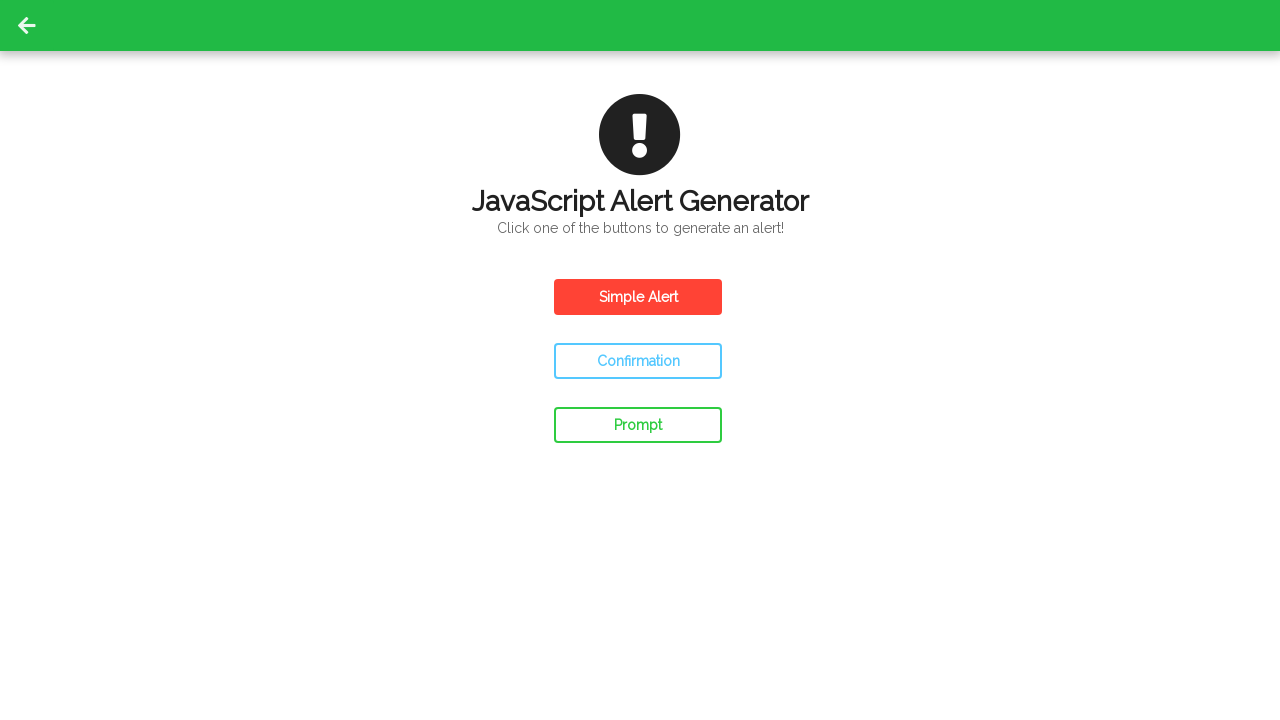

Waited 500ms for alert to be processed
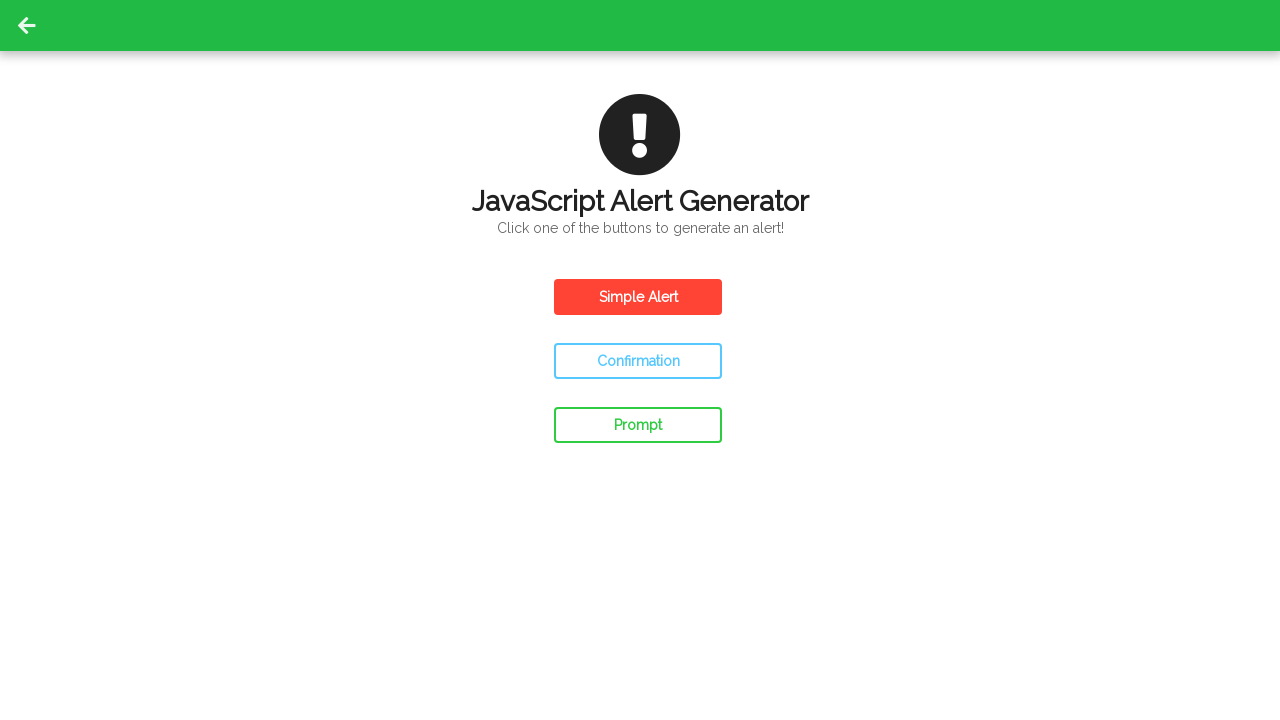

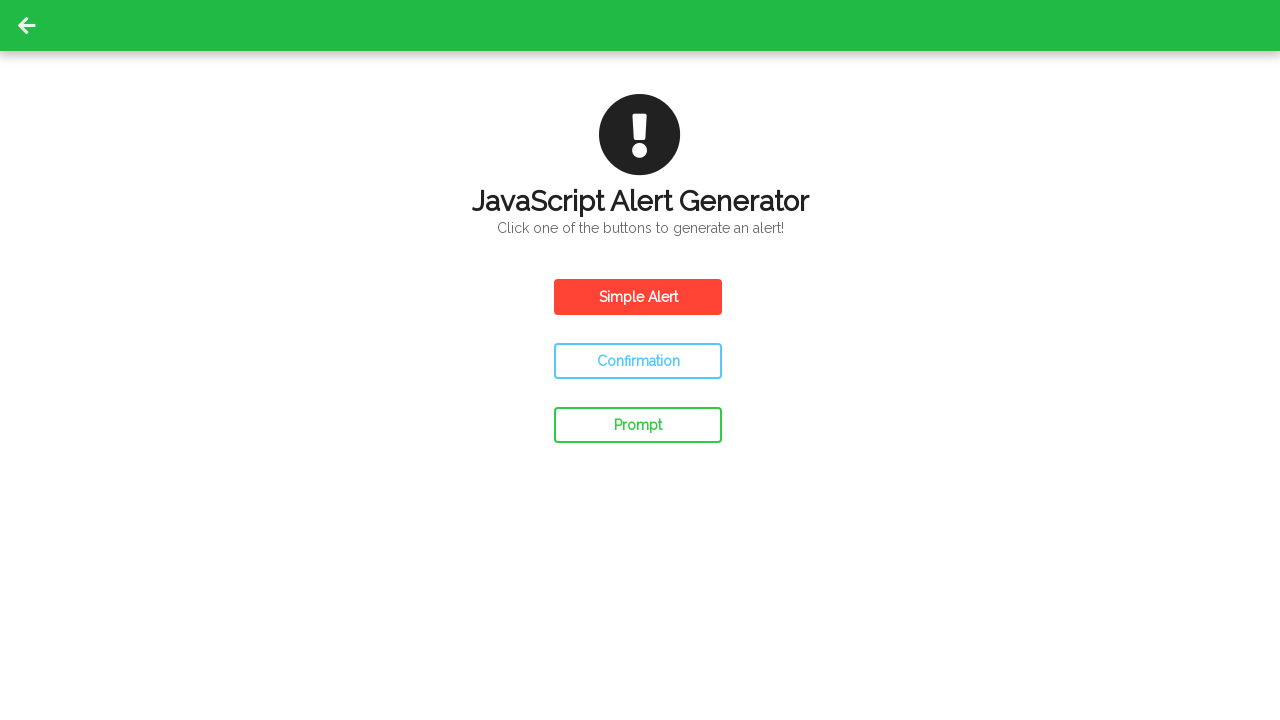